Tests the main page of the-internet.herokuapp.com by verifying the welcome heading text, finding links containing 'dynamic' in the href, and clicking on the GitHub fork image.

Starting URL: http://the-internet.herokuapp.com/

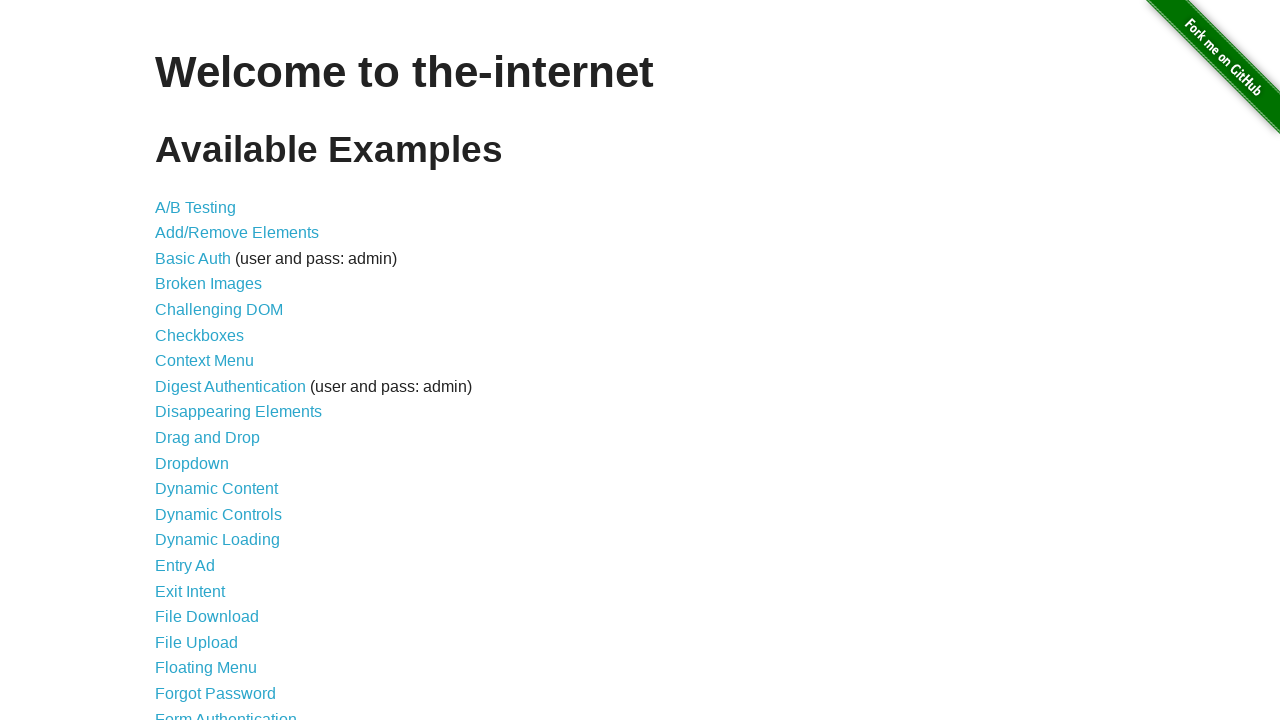

Located the main h1 heading element
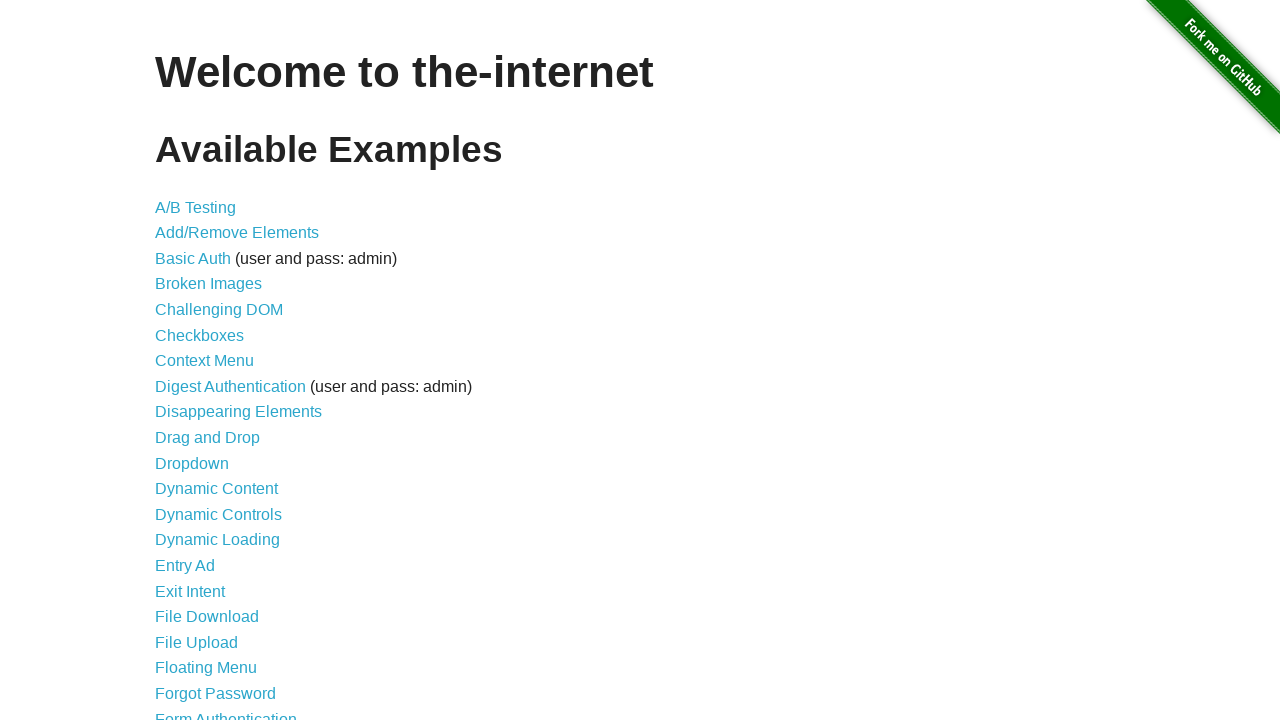

Verified heading text is 'Welcome to the-internet'
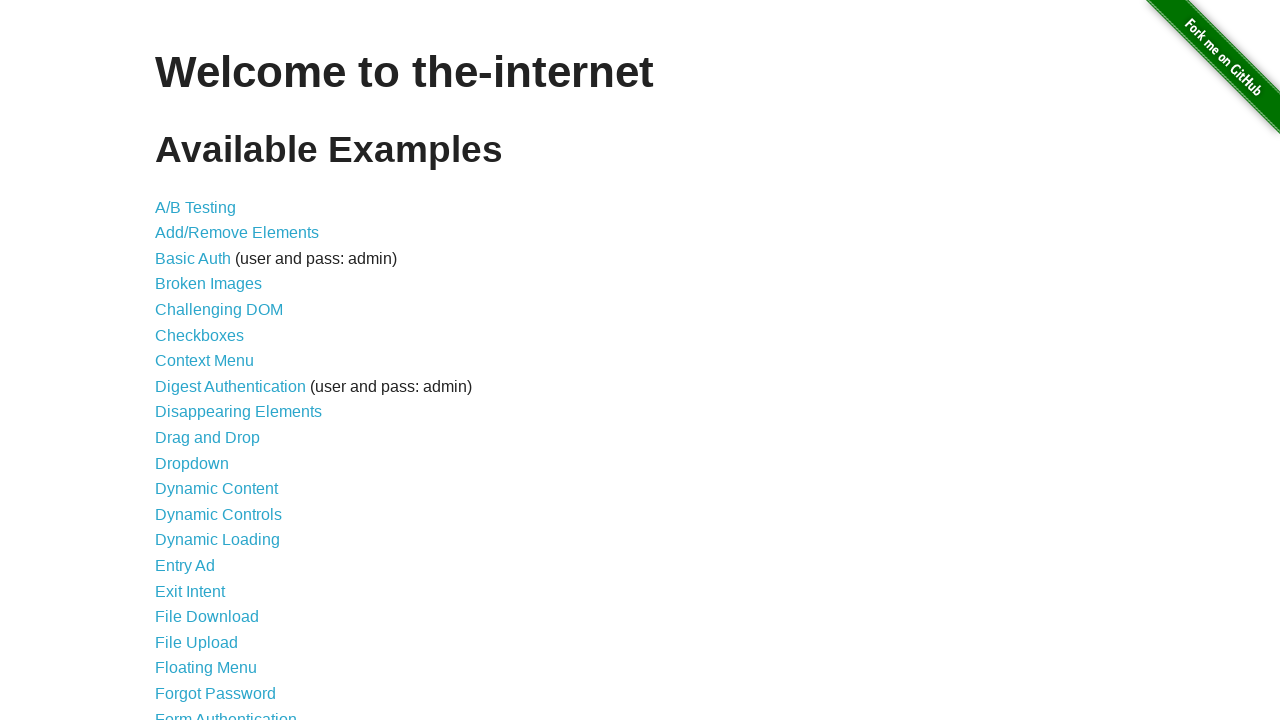

Located all links containing 'dynamic' in href attribute
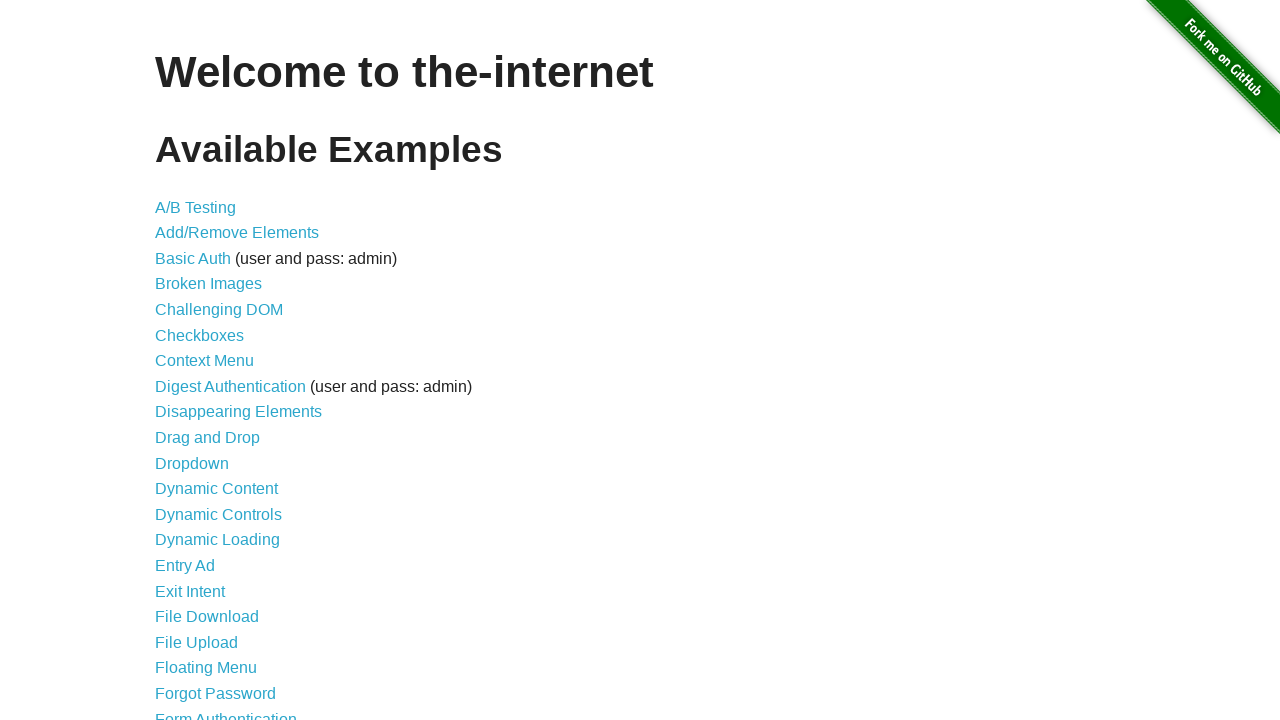

Waited for first dynamic link to become visible
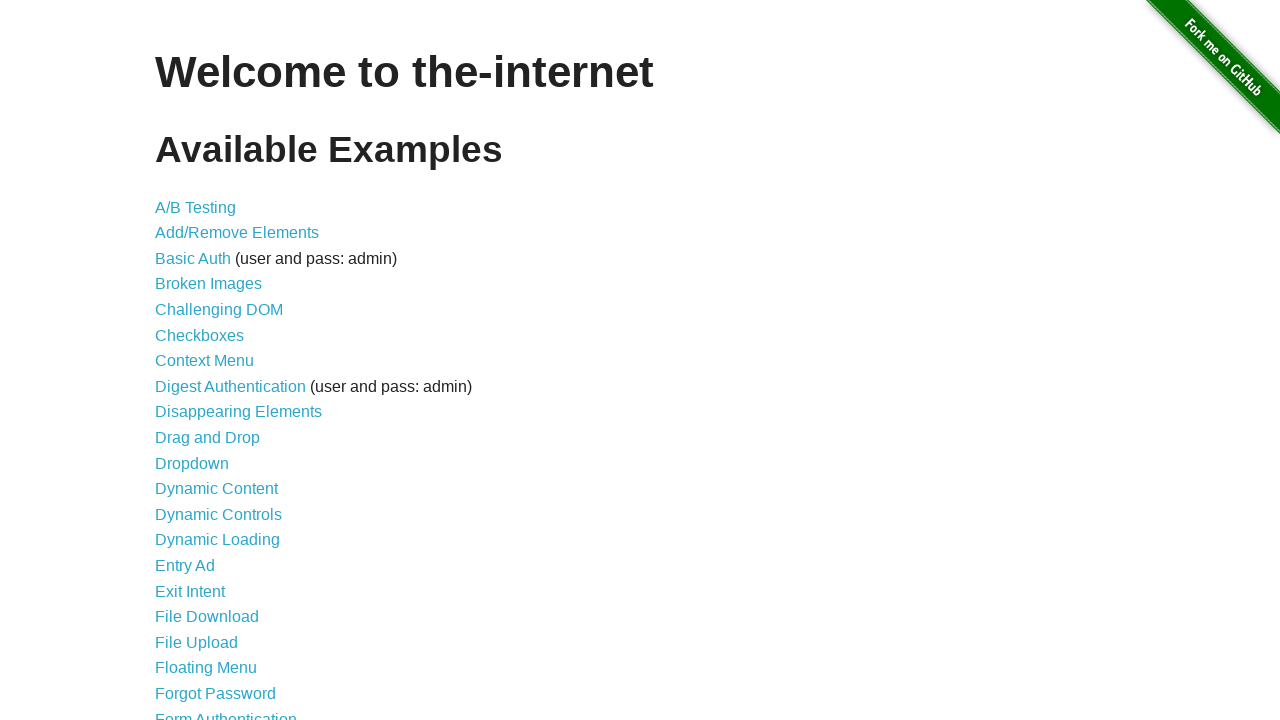

Clicked on the GitHub fork image at (1206, 74) on img[alt='Fork me on GitHub']
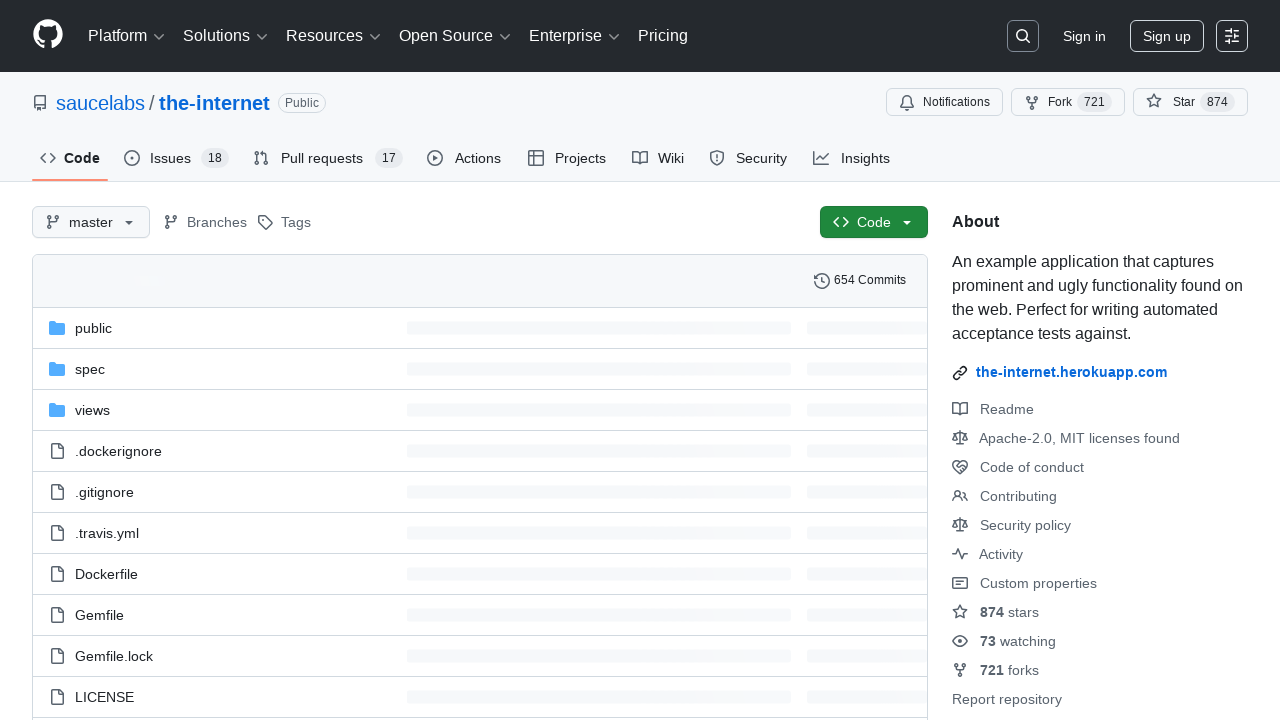

Waited for page load state after GitHub fork image click
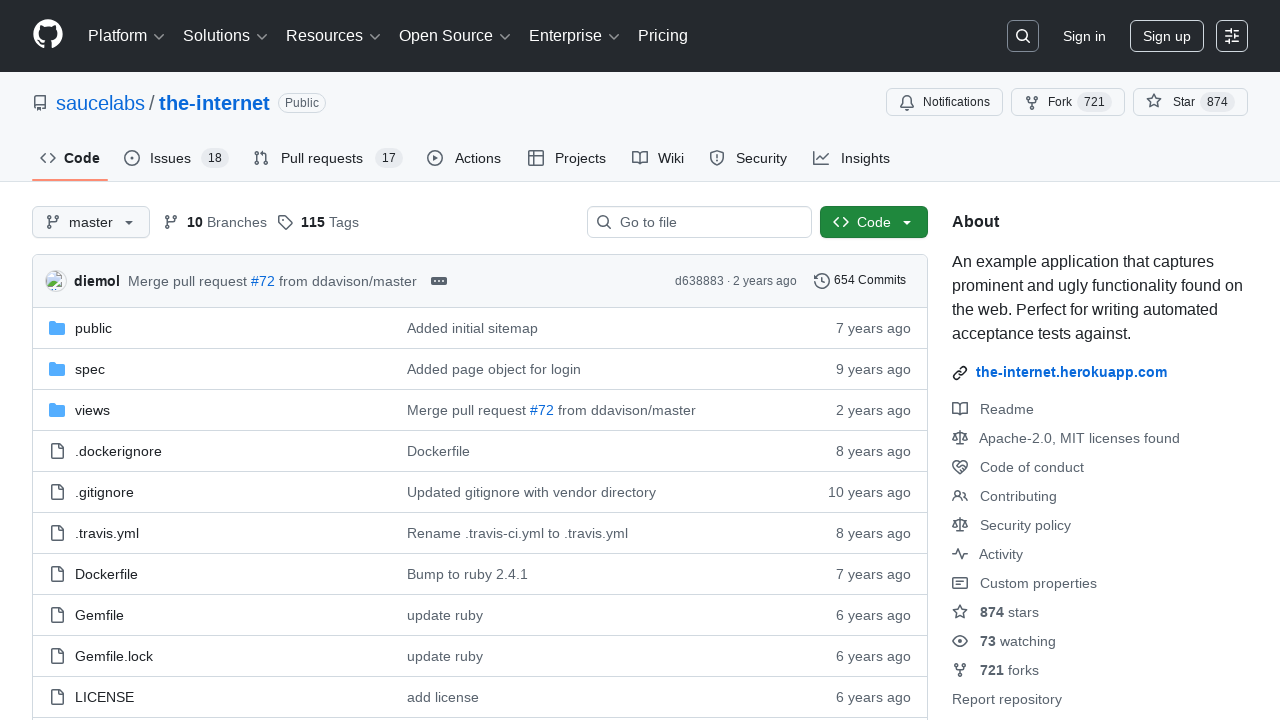

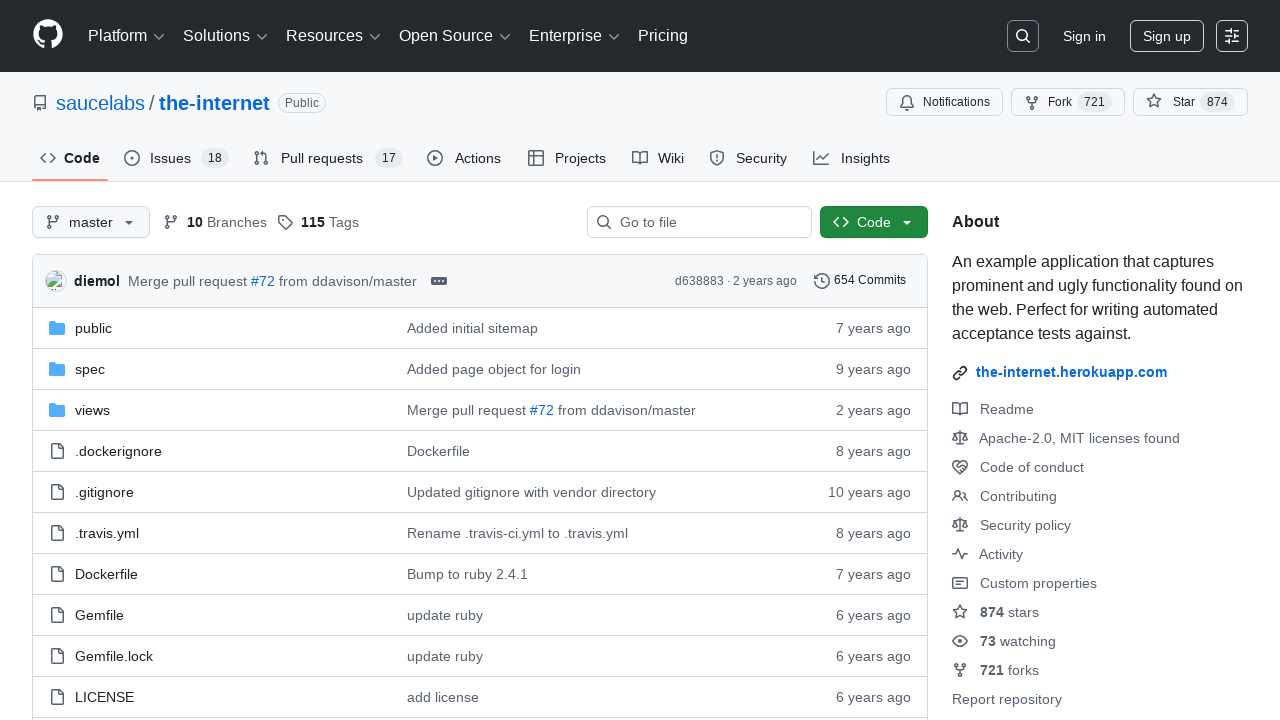